Tests dynamic loading functionality by clicking a button to trigger content loading and waiting for "Hello World!" text to appear

Starting URL: https://the-internet.herokuapp.com/dynamic_loading/1

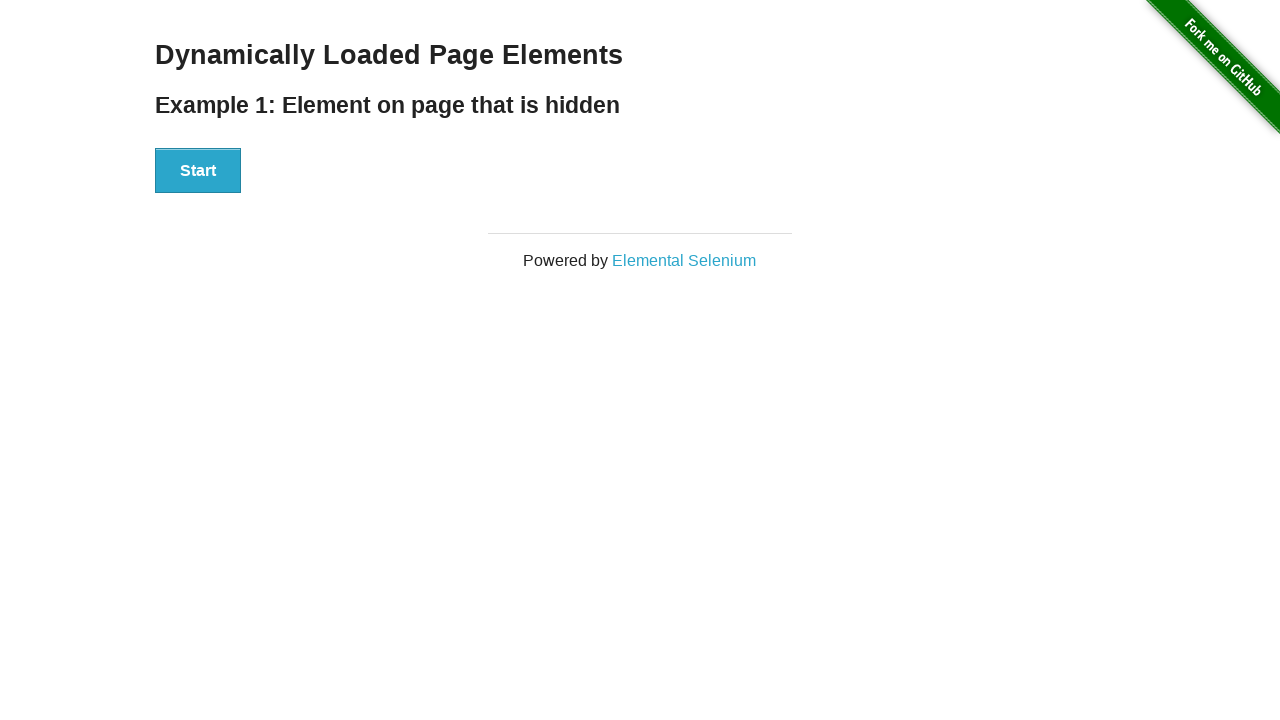

Clicked start button to trigger dynamic loading at (198, 171) on xpath=//div[@id='start']/button
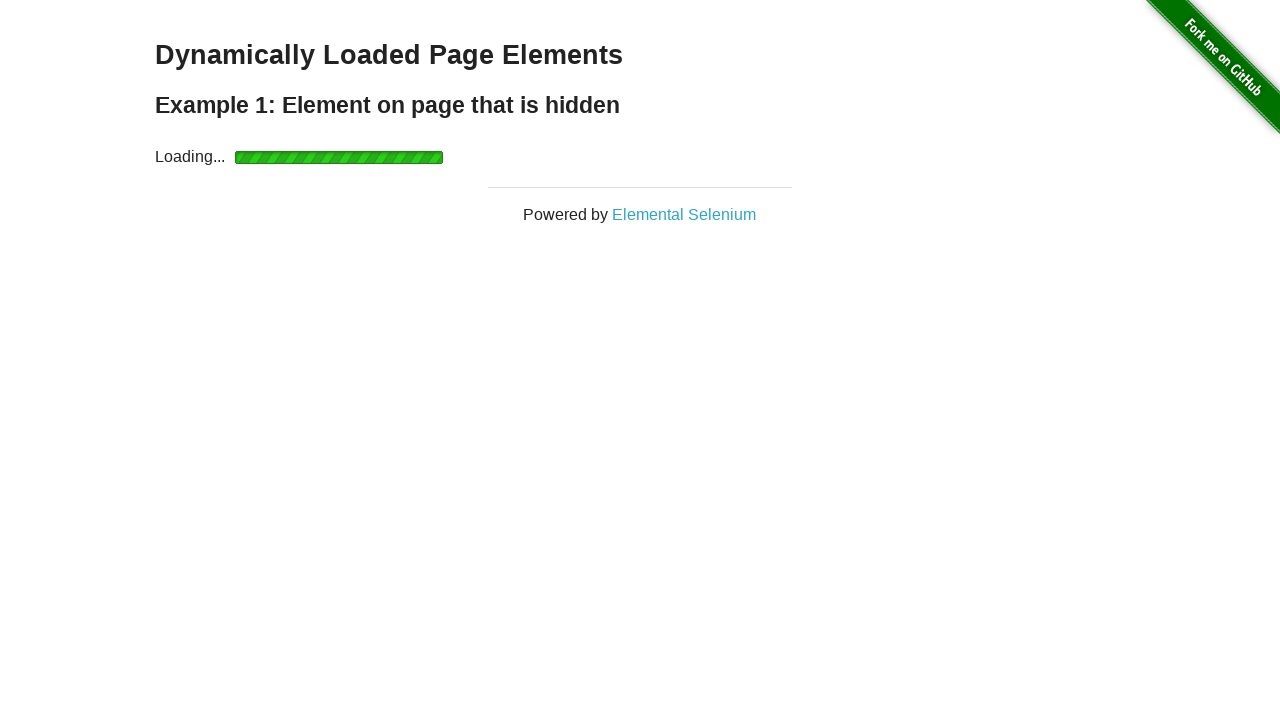

Waited for 'Hello World!' text to appear
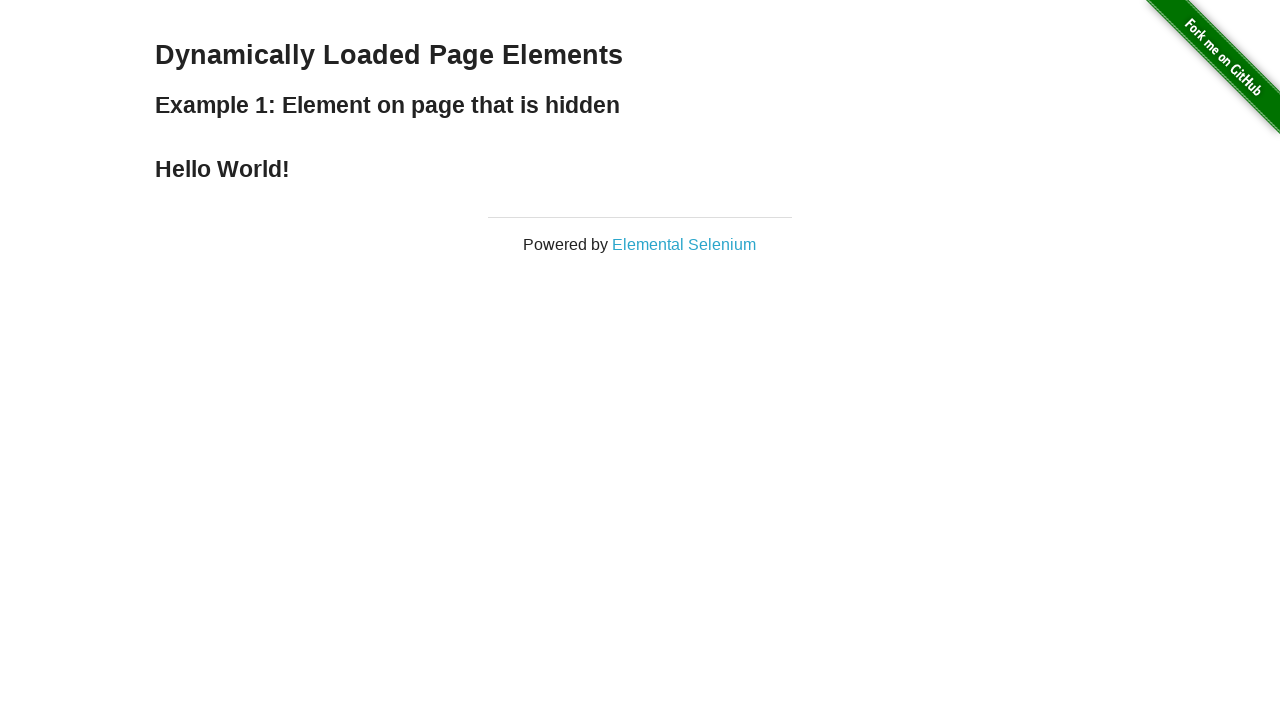

Located 'Hello World!' element
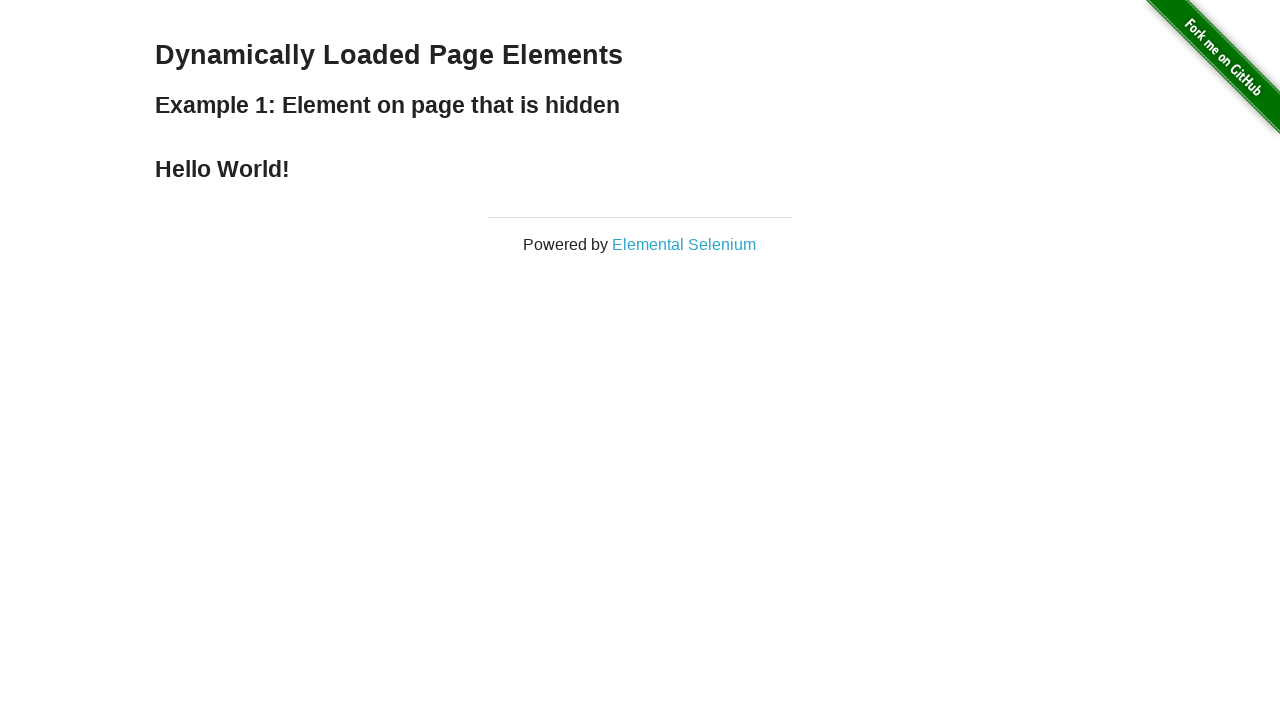

Verified 'Hello World!' text content matches expected value
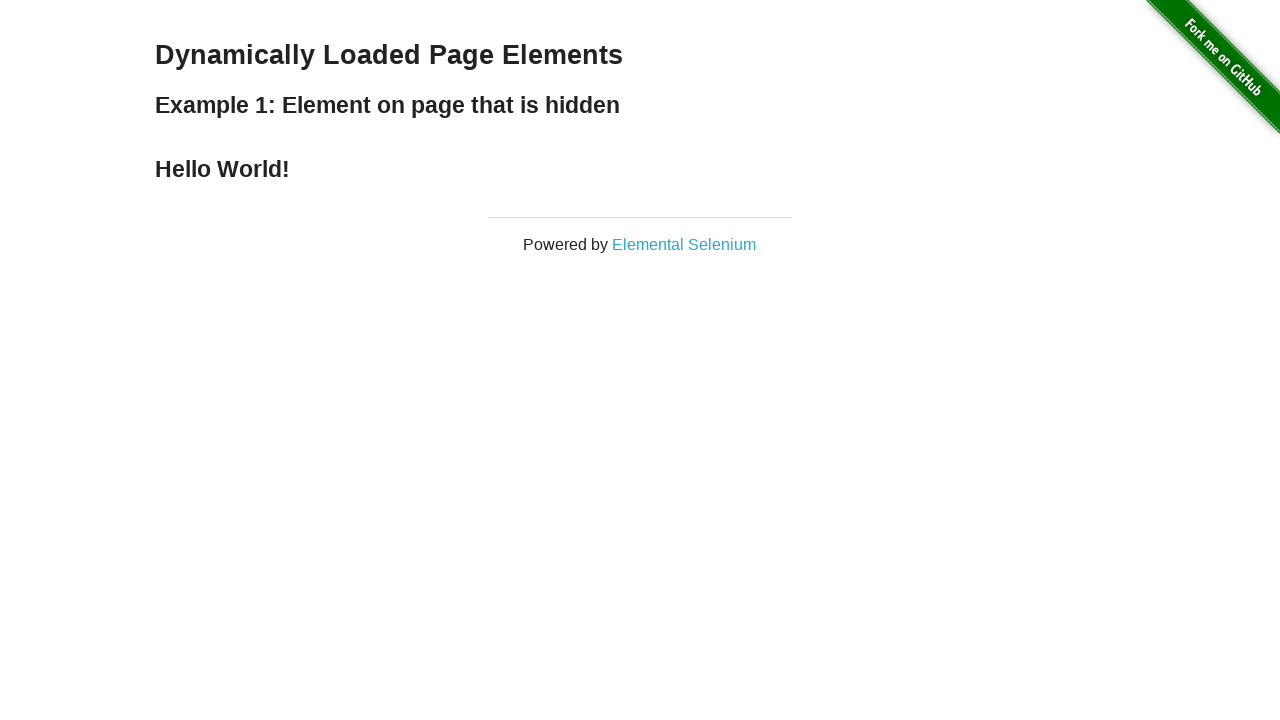

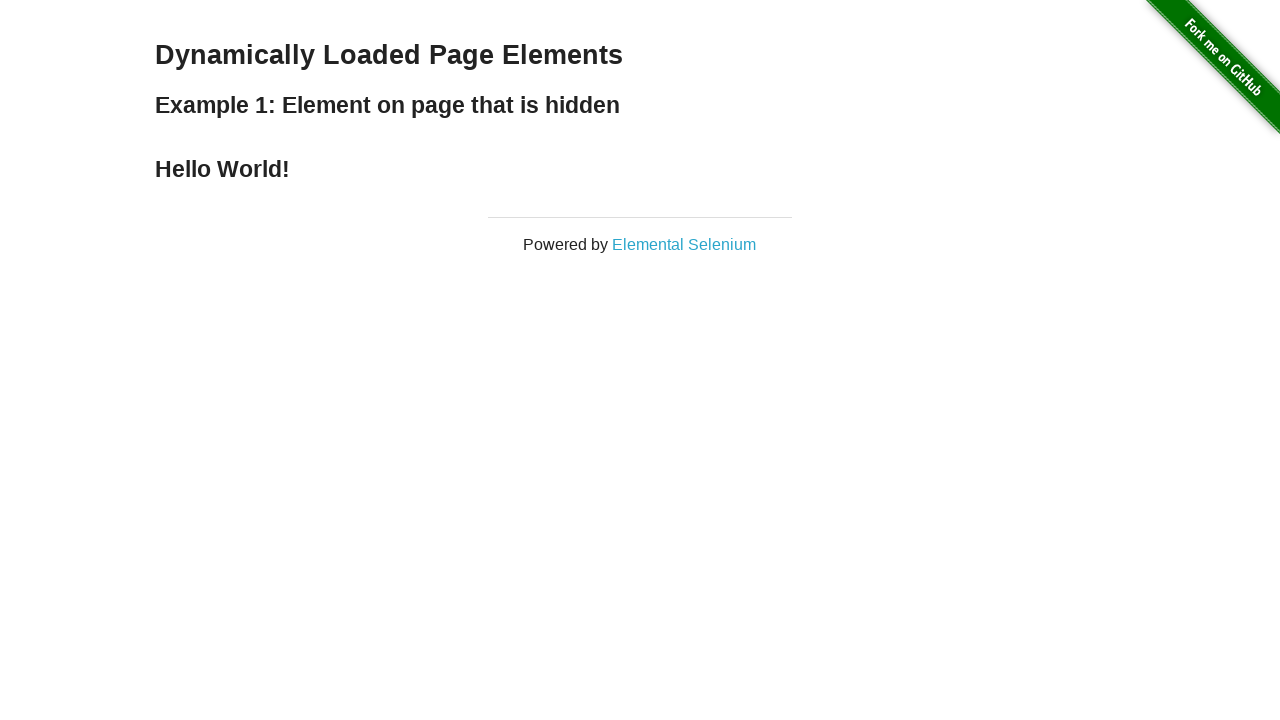